Tests if first name field rejects special characters by entering a name with special symbols

Starting URL: https://israelpost.co.il/

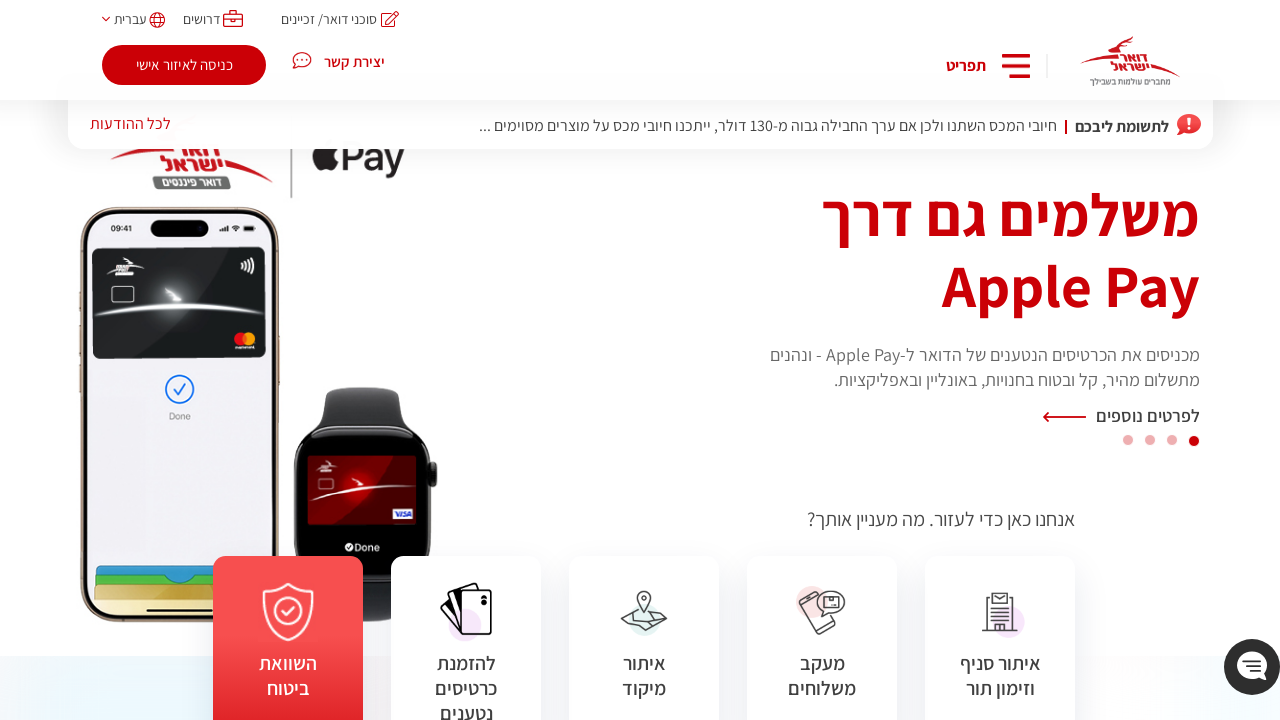

Clicked login button at (184, 65) on .main-login-button.to-login-area.userAnonymous
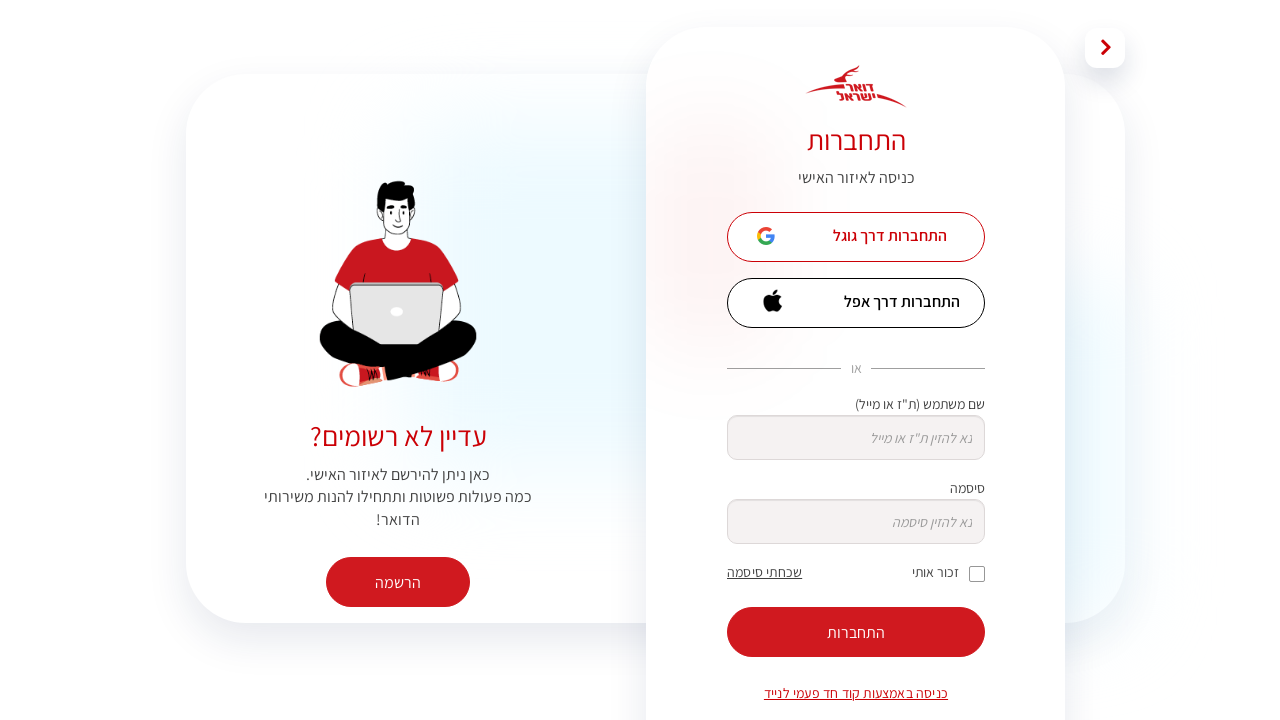

Sign up button became visible
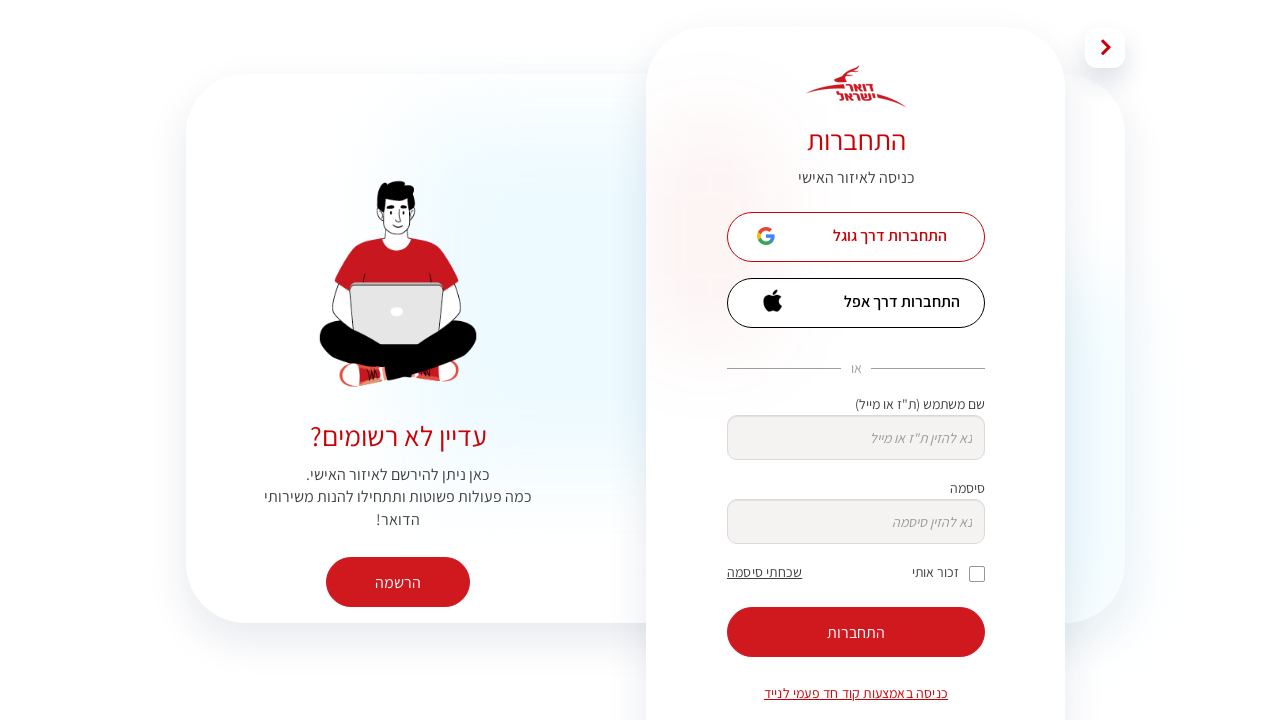

Clicked sign up button at (398, 582) on xpath=/html/body/div[2]/div[1]/div[5]/div[6]/button
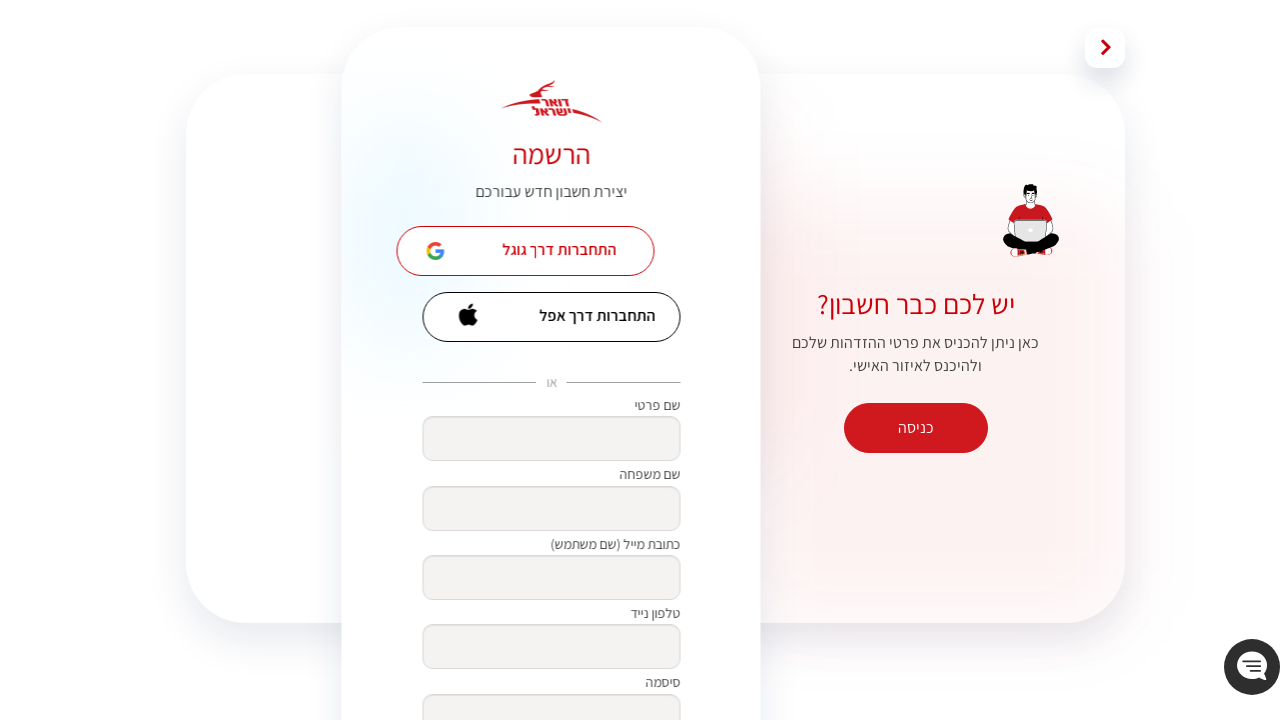

Filled first name field with 'mohammed!@@' containing special characters on xpath=/html/body/div[2]/div[1]/div[4]/div[4]/div[1]/form/div[7]/div[1]/div[1]/in
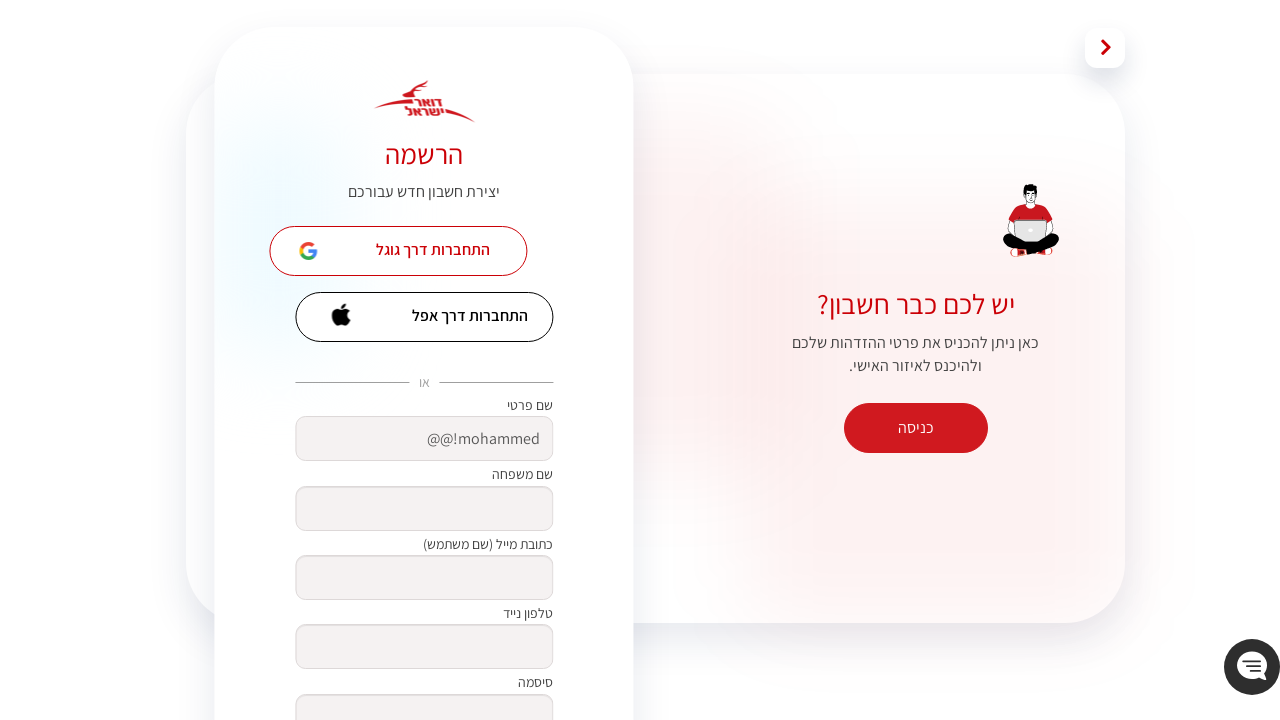

Filled last name field with 'test' on xpath=/html/body/div[2]/div[1]/div[4]/div[4]/div[1]/form/div[7]/div[1]/div[2]/in
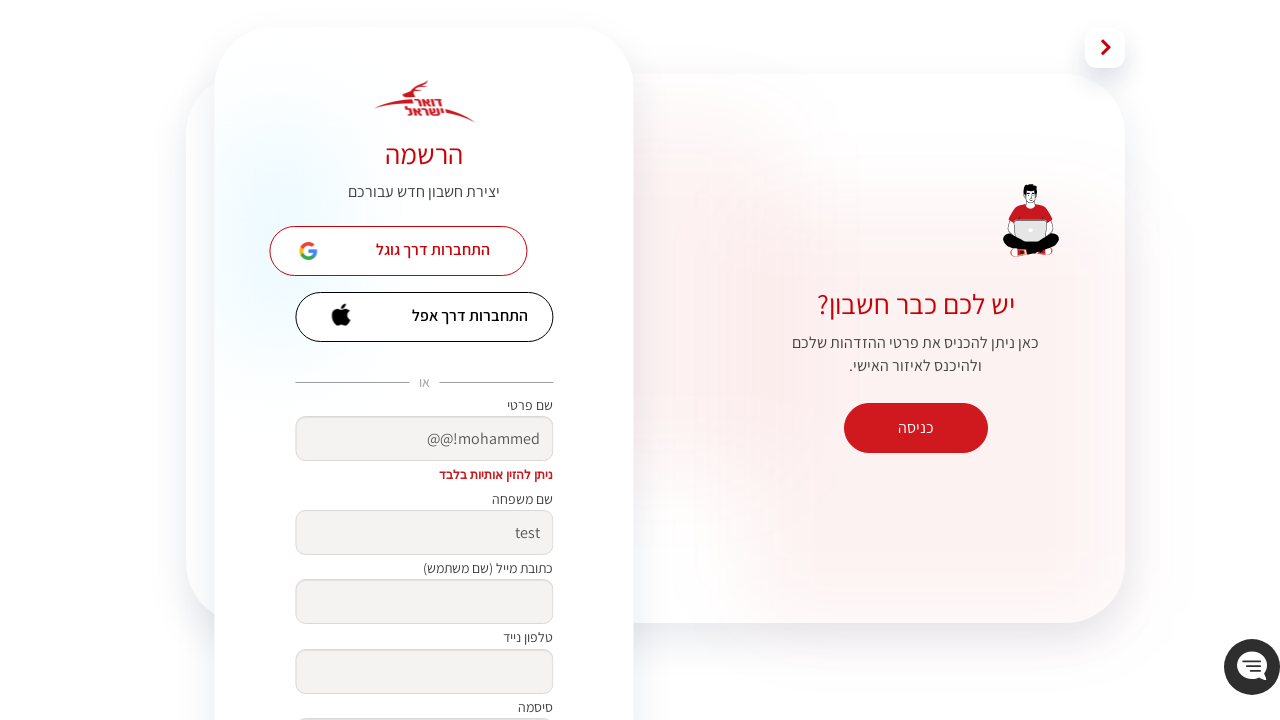

Filled email field with 'test@test.com' on xpath=/html/body/div[2]/div[1]/div[4]/div[4]/div[1]/form/div[7]/div[1]/div[3]/in
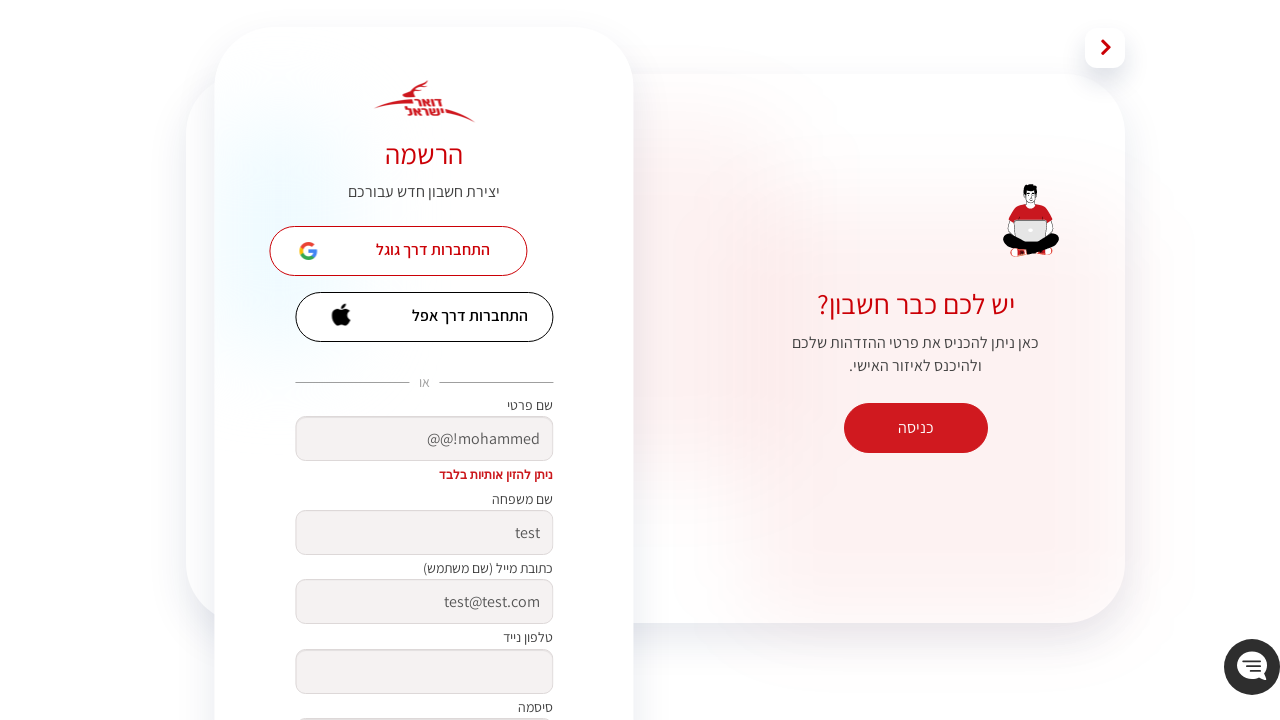

Filled phone number field with '0501234567' on xpath=/html/body/div[2]/div[1]/div[4]/div[4]/div[1]/form/div[7]/div[1]/div[4]/in
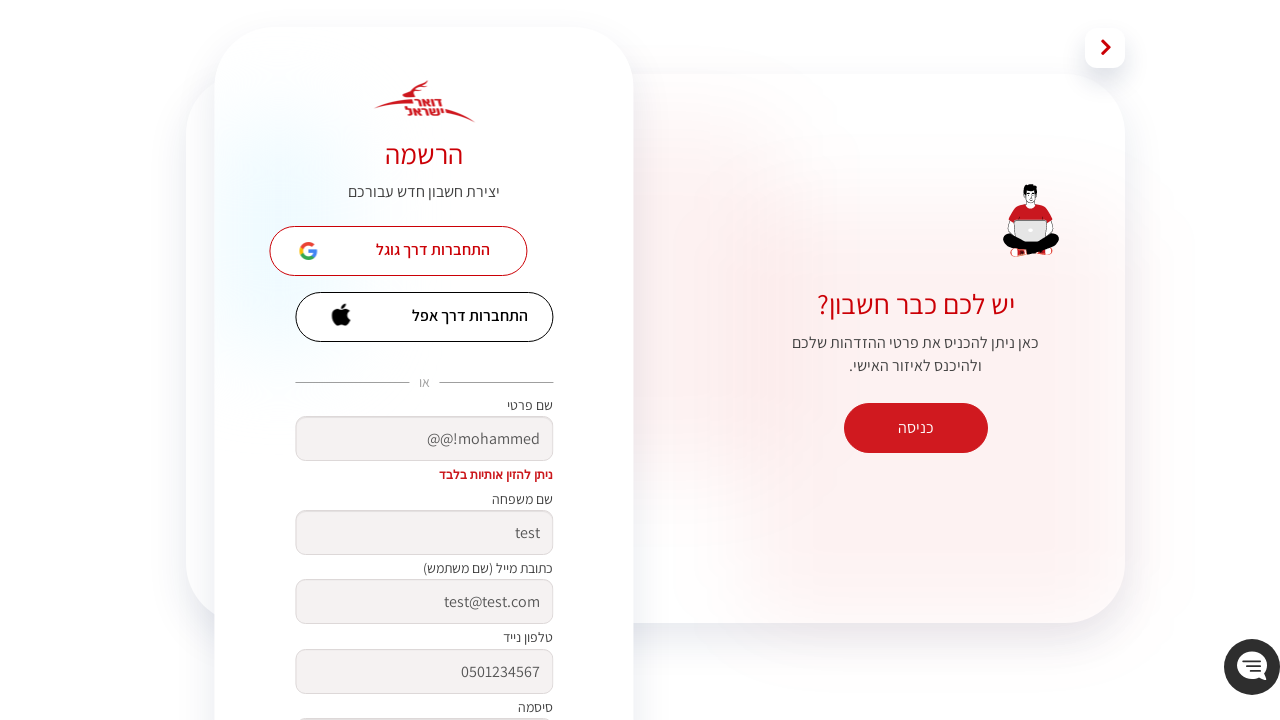

Filled password field with 'Test1234' on xpath=/html/body/div[2]/div[1]/div[4]/div[4]/div[1]/form/div[7]/div[1]/div[5]/in
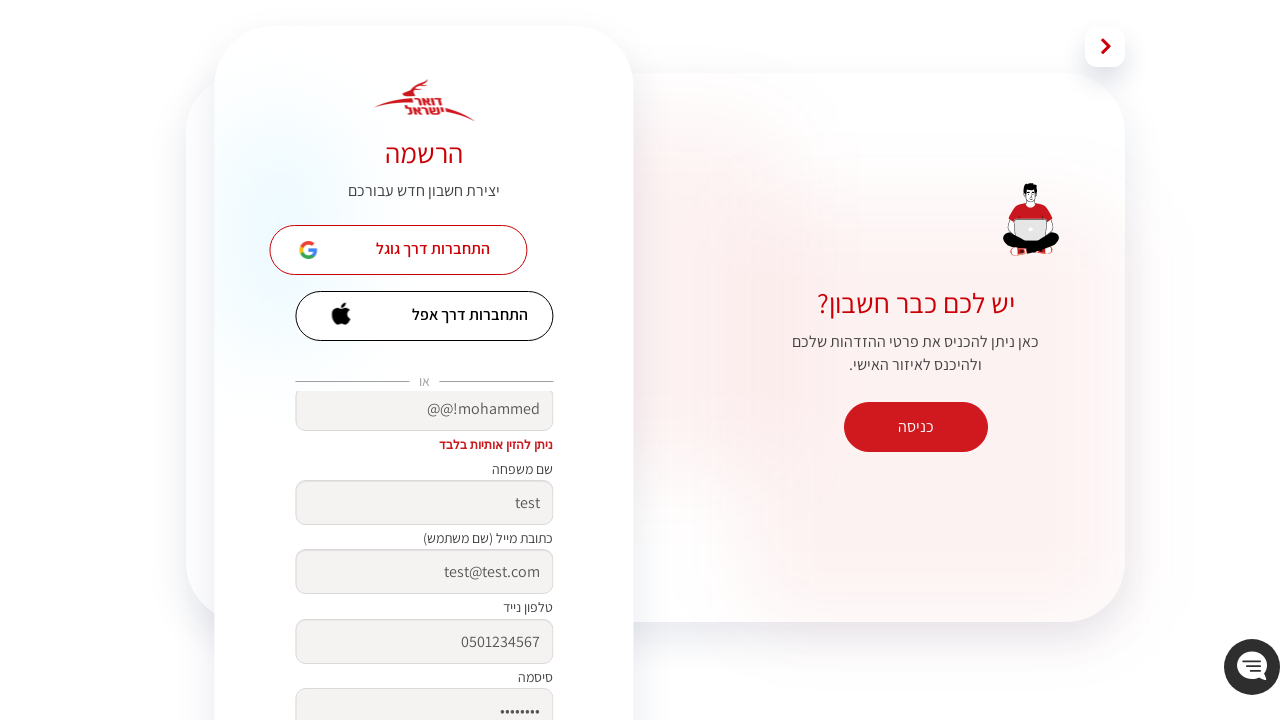

Clicked submit button to submit form at (424, 695) on xpath=/html/body/div[2]/div[1]/div[4]/div[4]/div[1]/form/div[7]/div[2]/div[5]/bu
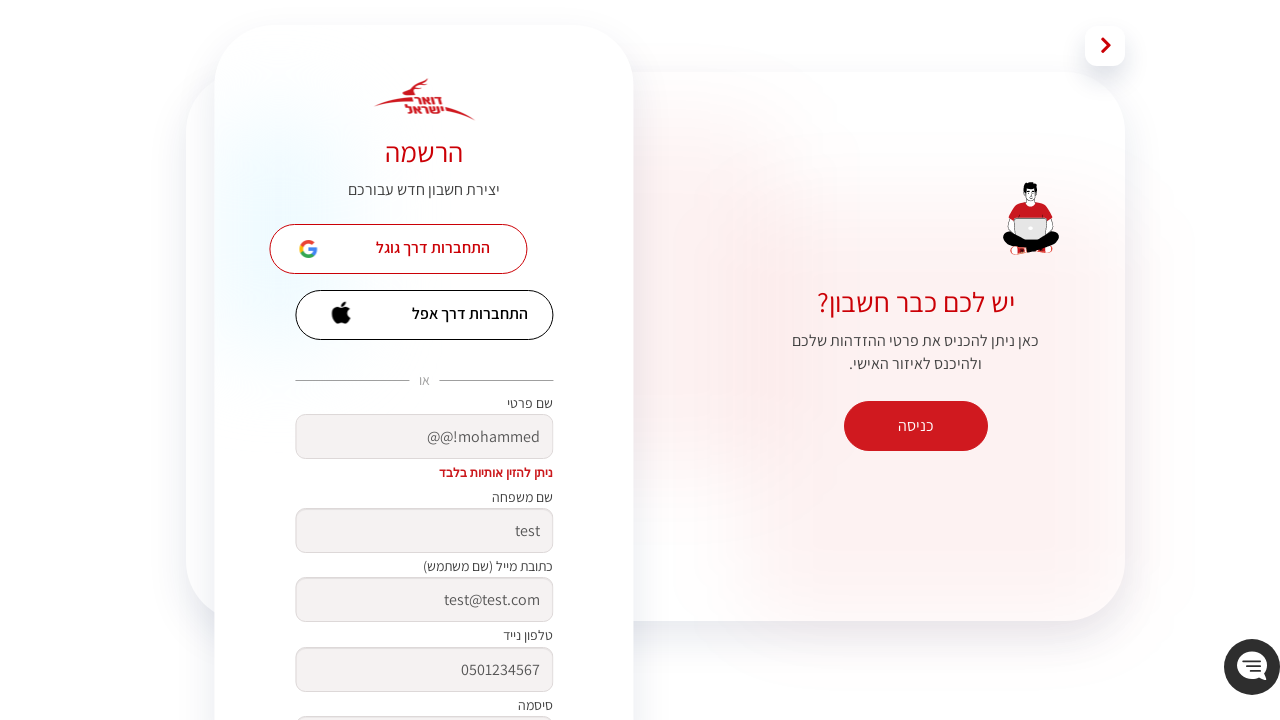

Error message appeared for first name field rejecting special characters
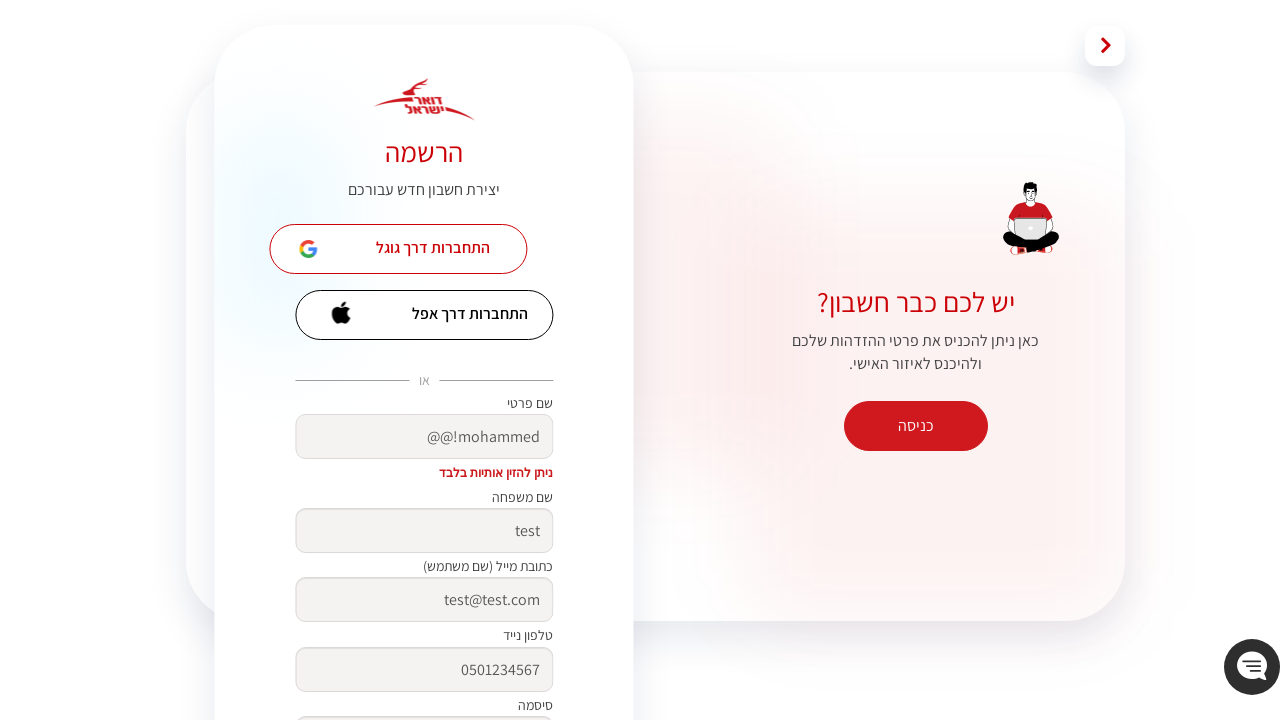

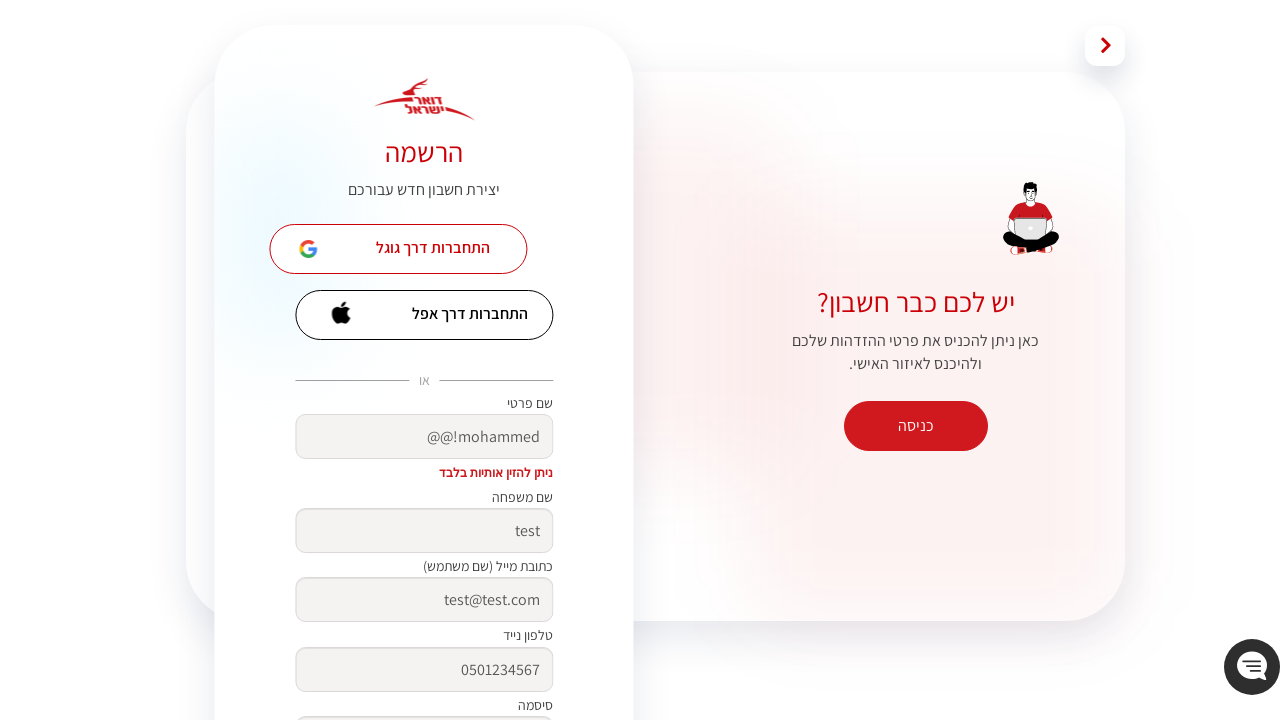